Tests the jQuery UI color picker slider by manipulating the green slider to create red and yellow colors, then verifies the yellow color is displayed

Starting URL: https://jqueryui.com/slider/#colorpicker

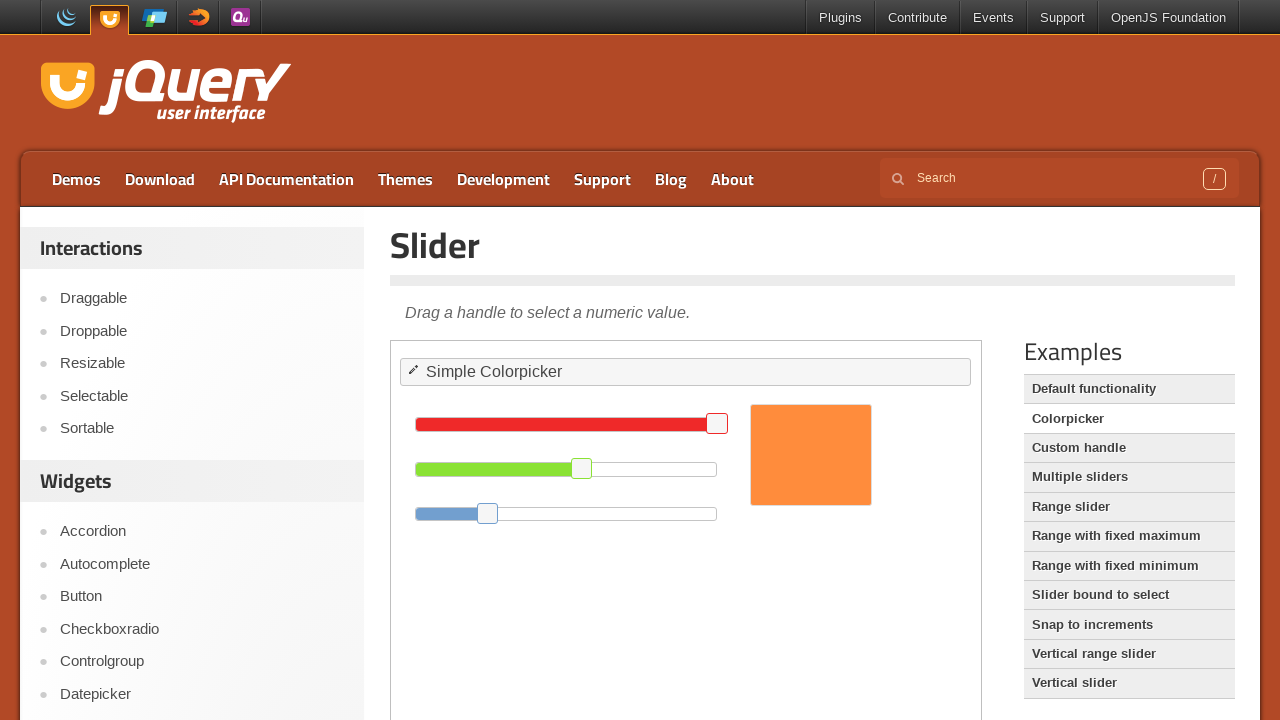

Located iframe containing color picker
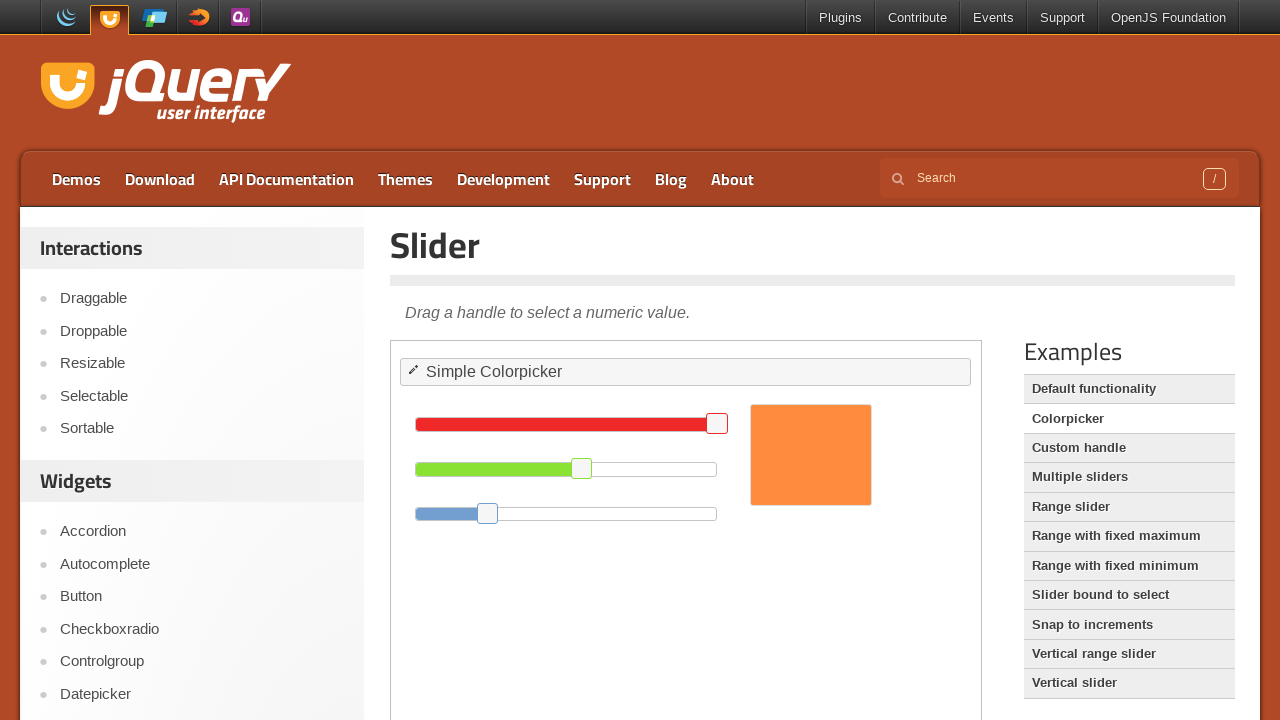

Located green slider button
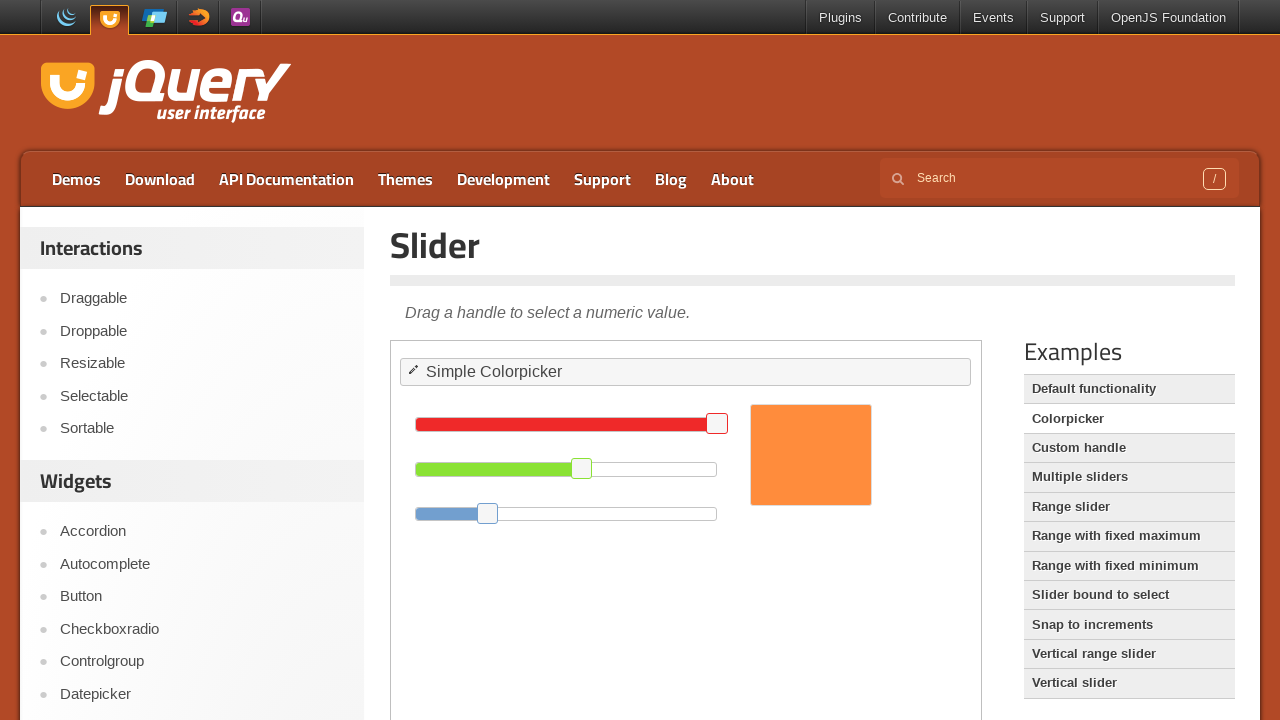

Clicked on green slider at (582, 468) on iframe.demo-frame >> internal:control=enter-frame >> div#green > span
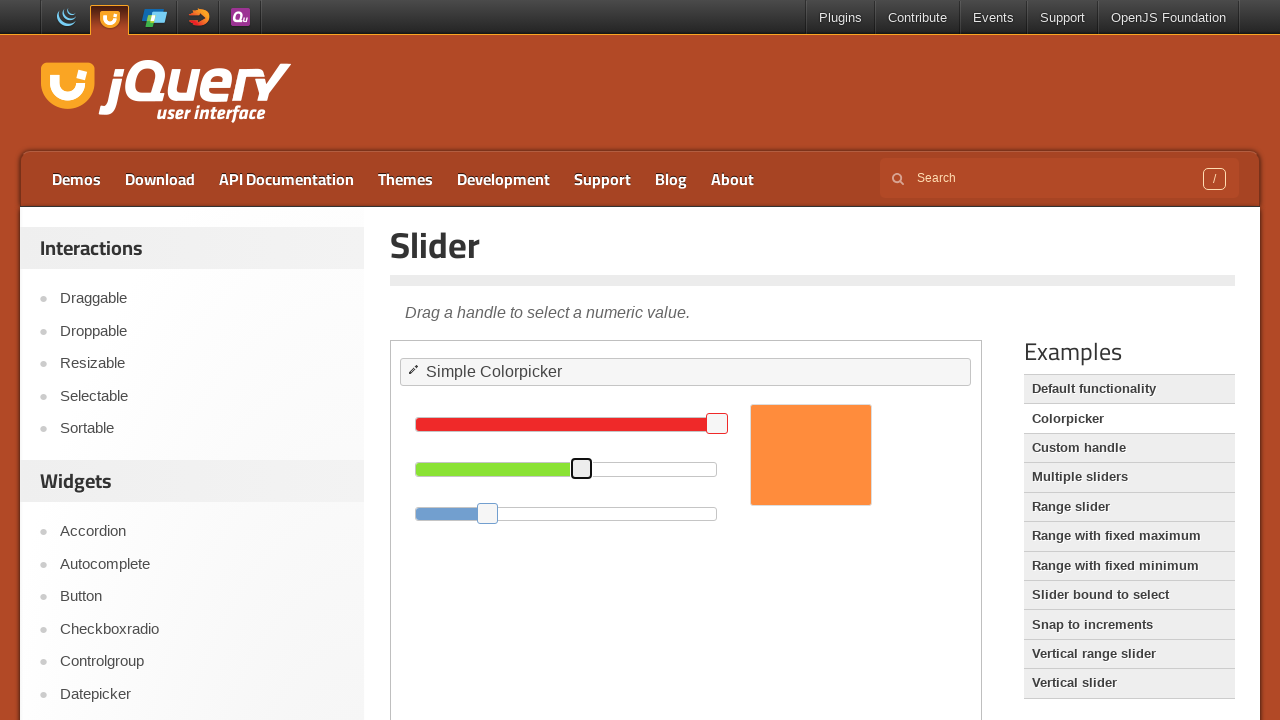

Pressed Home key to move green slider to minimum, creating red color
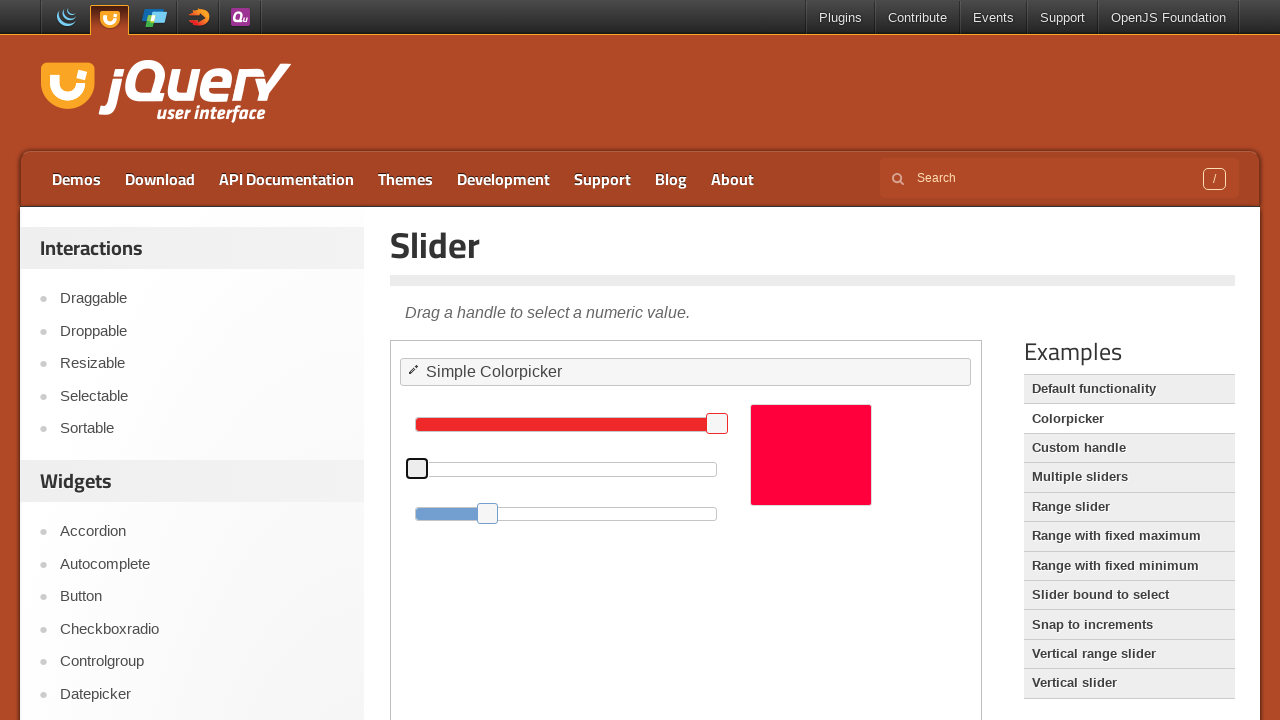

Clicked on green slider again at (417, 468) on iframe.demo-frame >> internal:control=enter-frame >> div#green > span
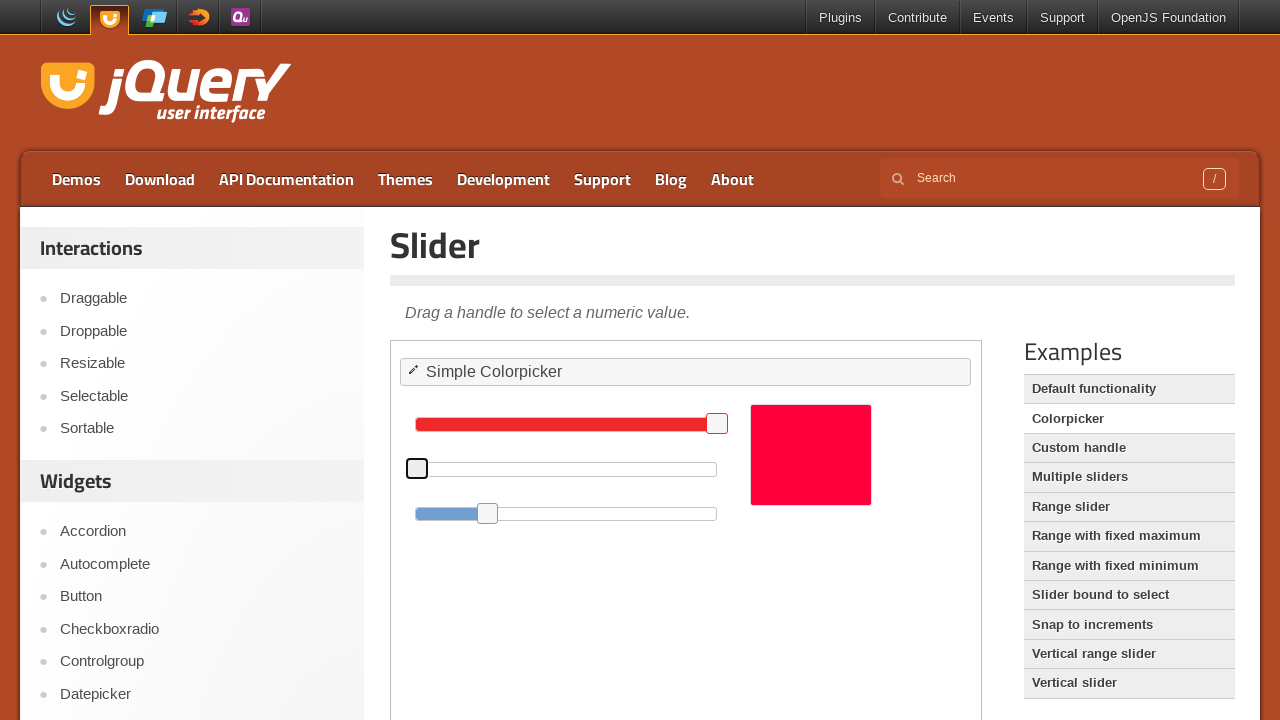

Pressed End key to move green slider to maximum, creating yellow color
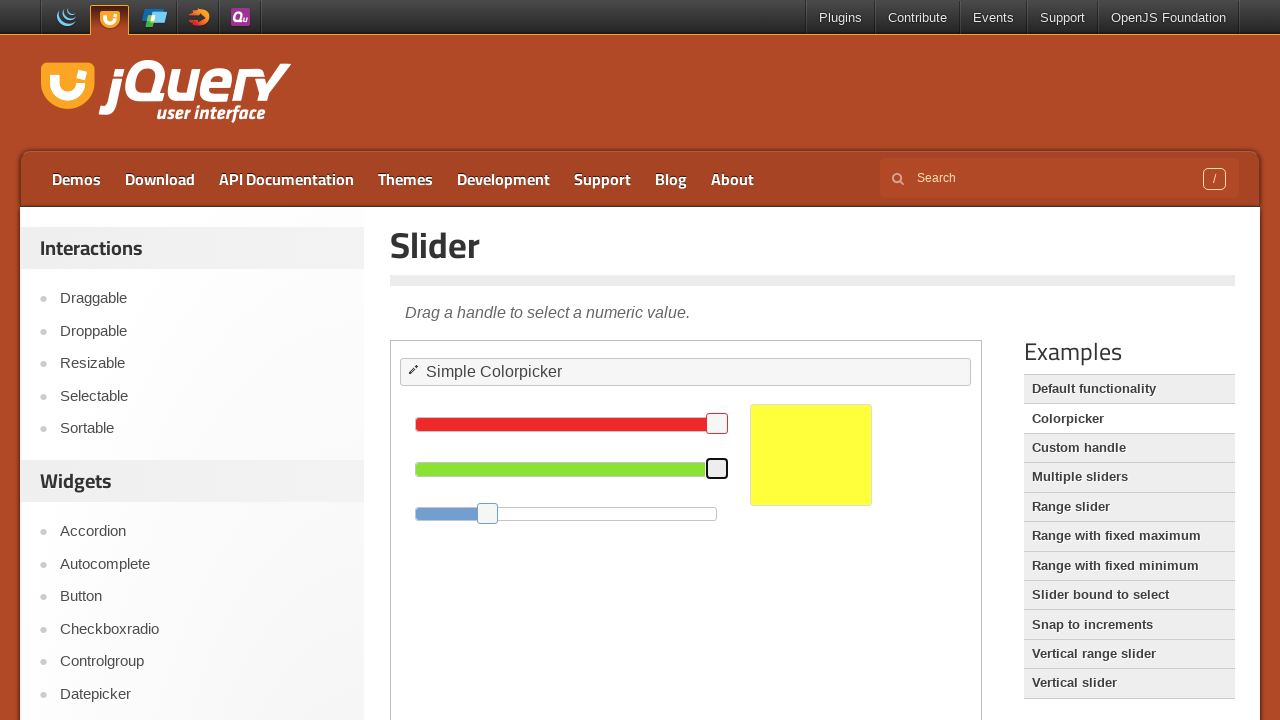

Located yellow color box element
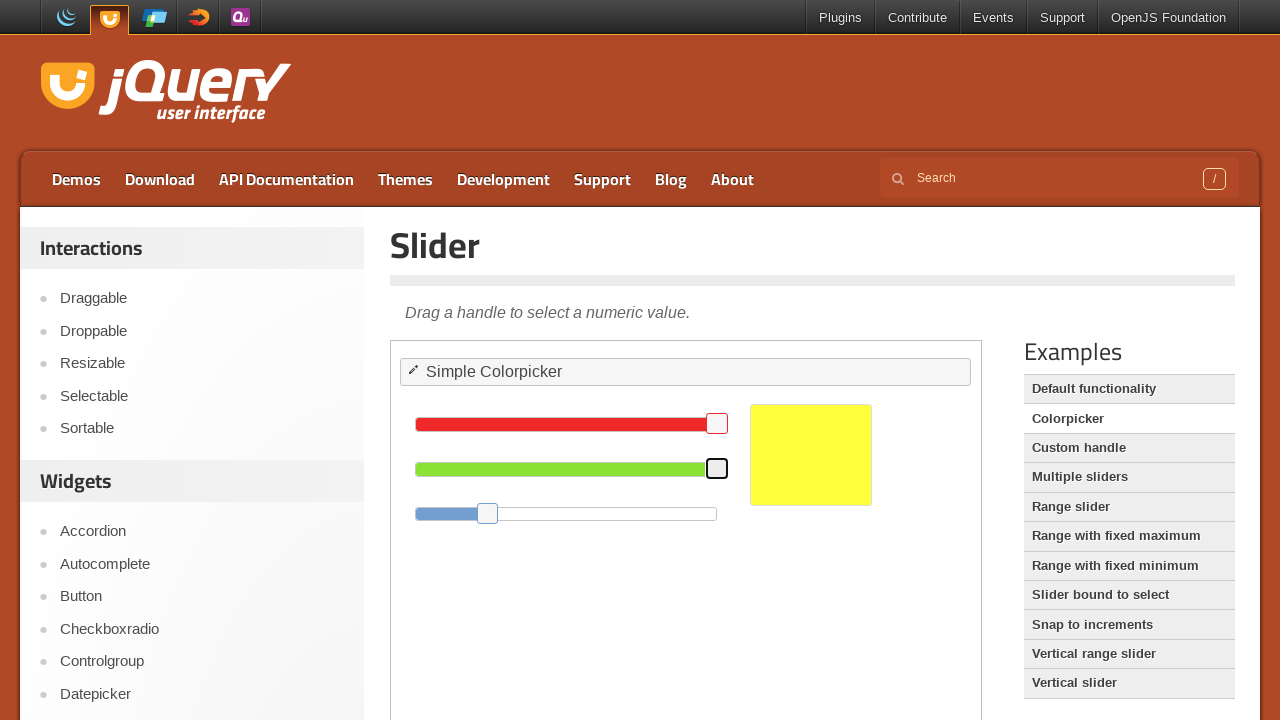

Verified yellow color box is visible with rgb(255, 255, 60)
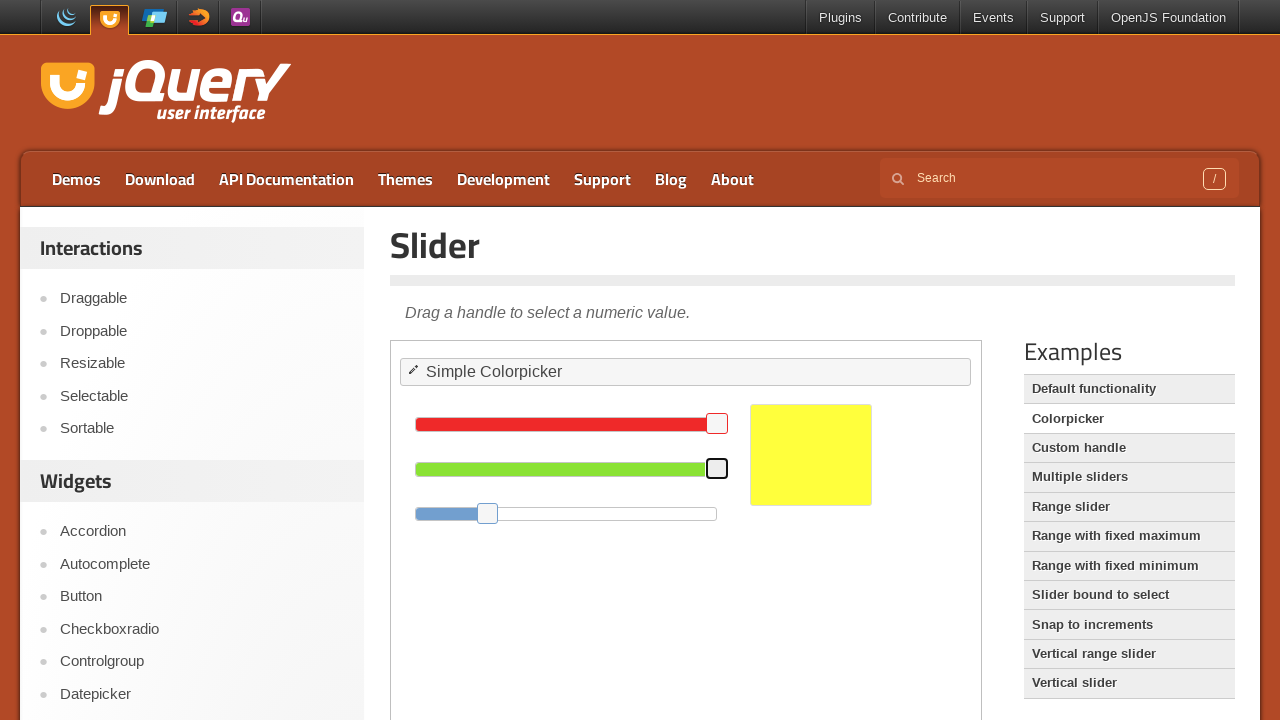

Located main page title 'Slider'
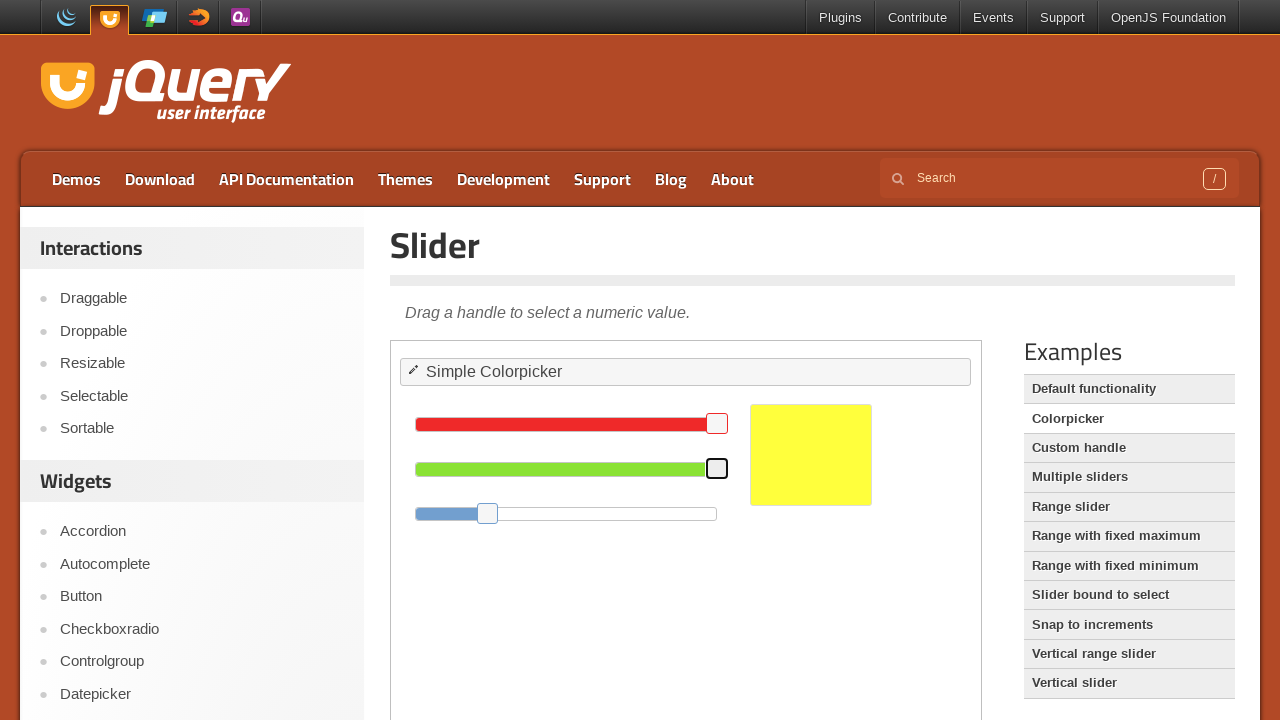

Verified main page title 'Slider' is visible
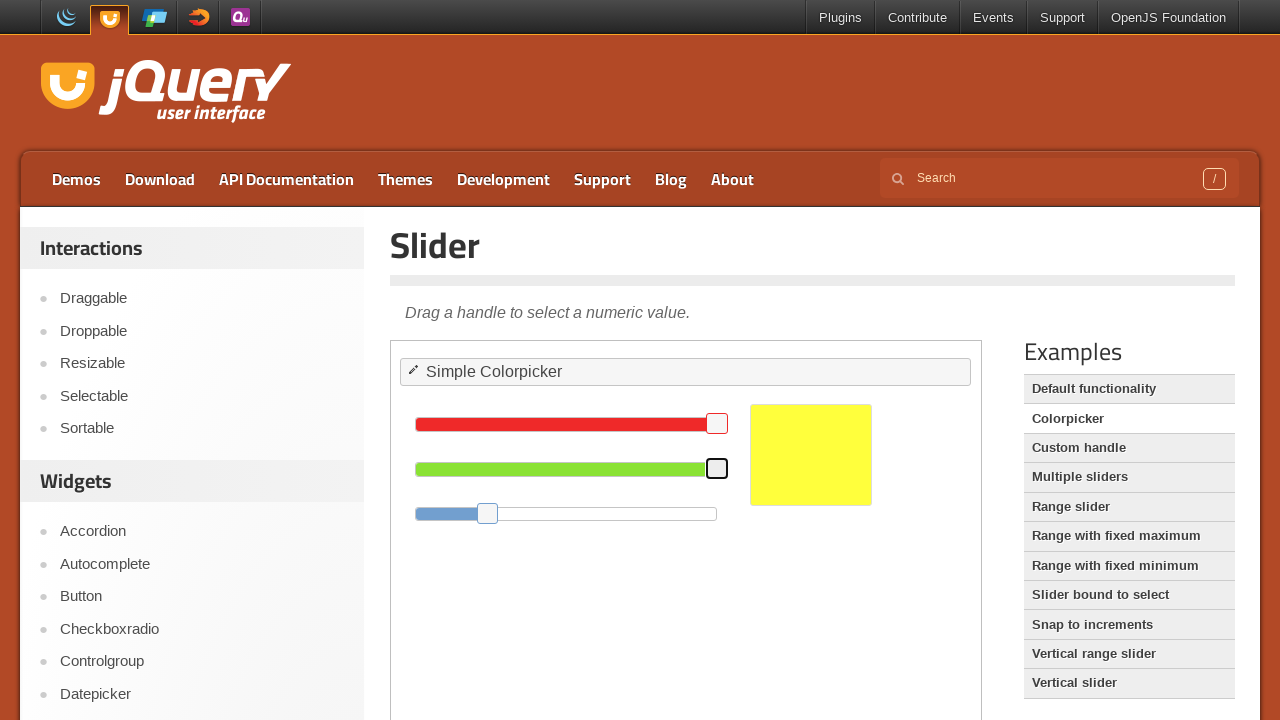

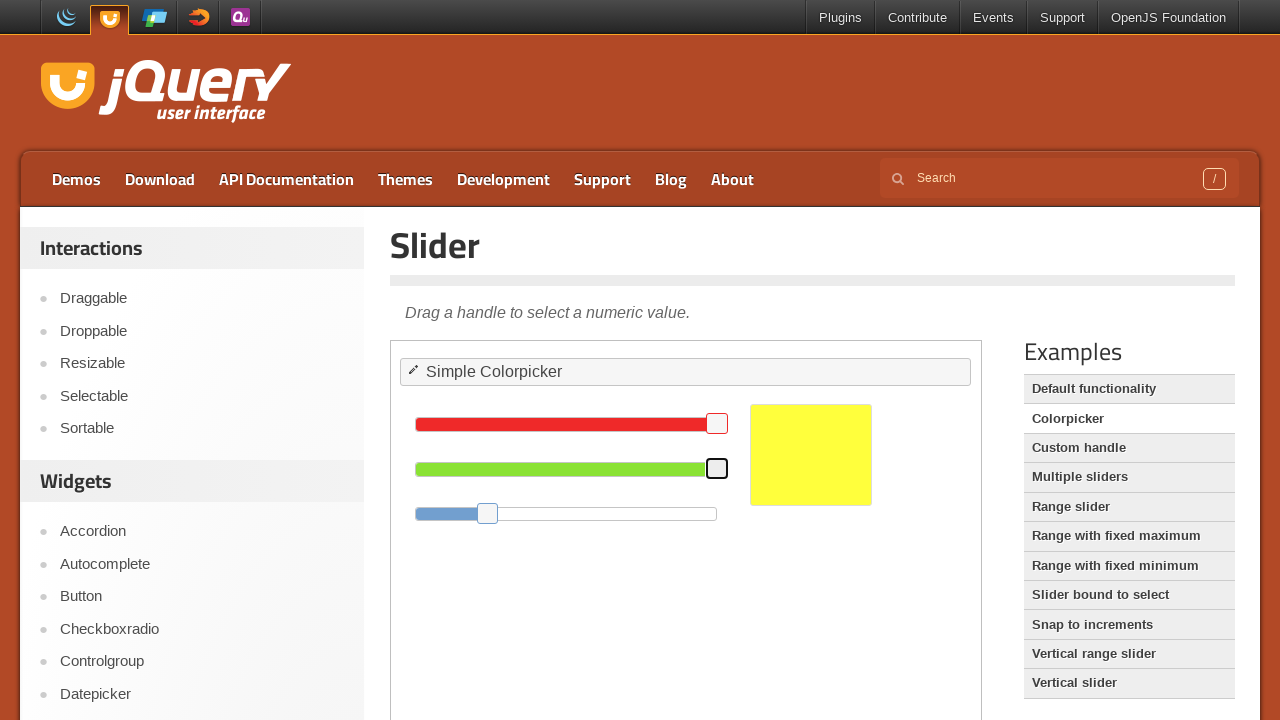